Tests checkbox/radio button functionality on an HTML forms page by checking the state of form elements and clicking on specific checkboxes based on selection state

Starting URL: https://echoecho.com/htmlforms09.htm

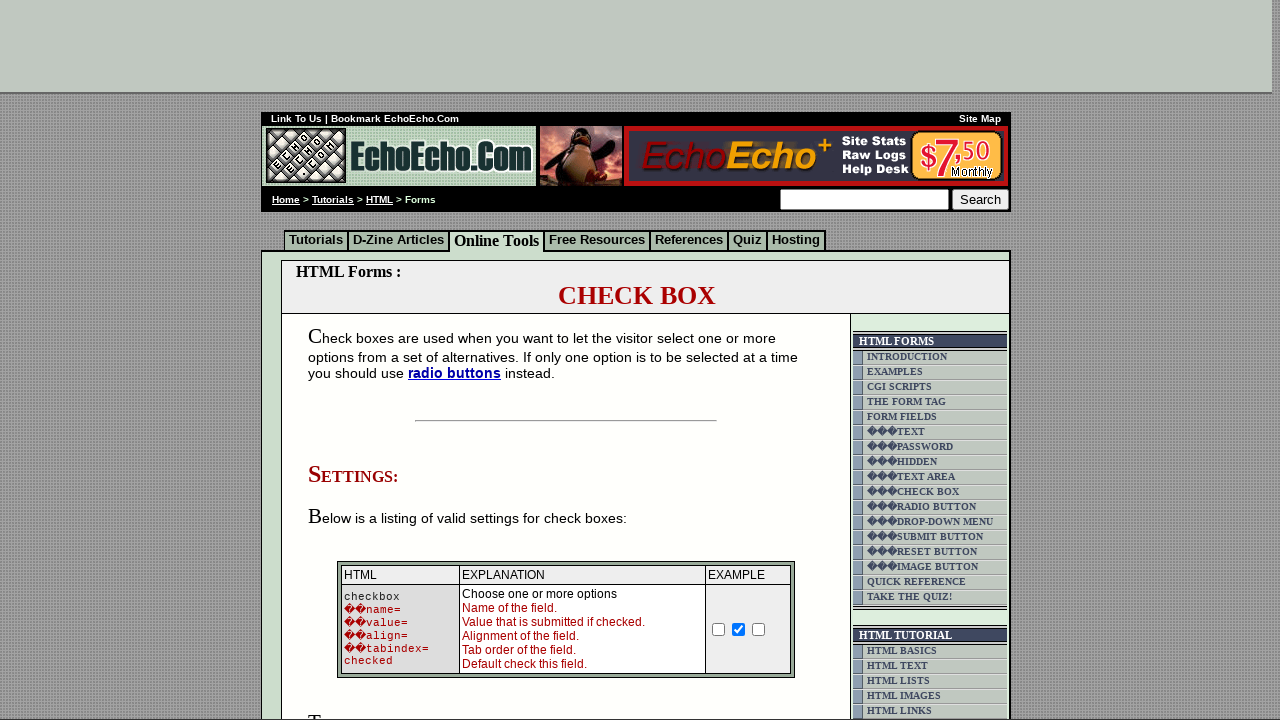

Waited for checkbox/radio button elements to load
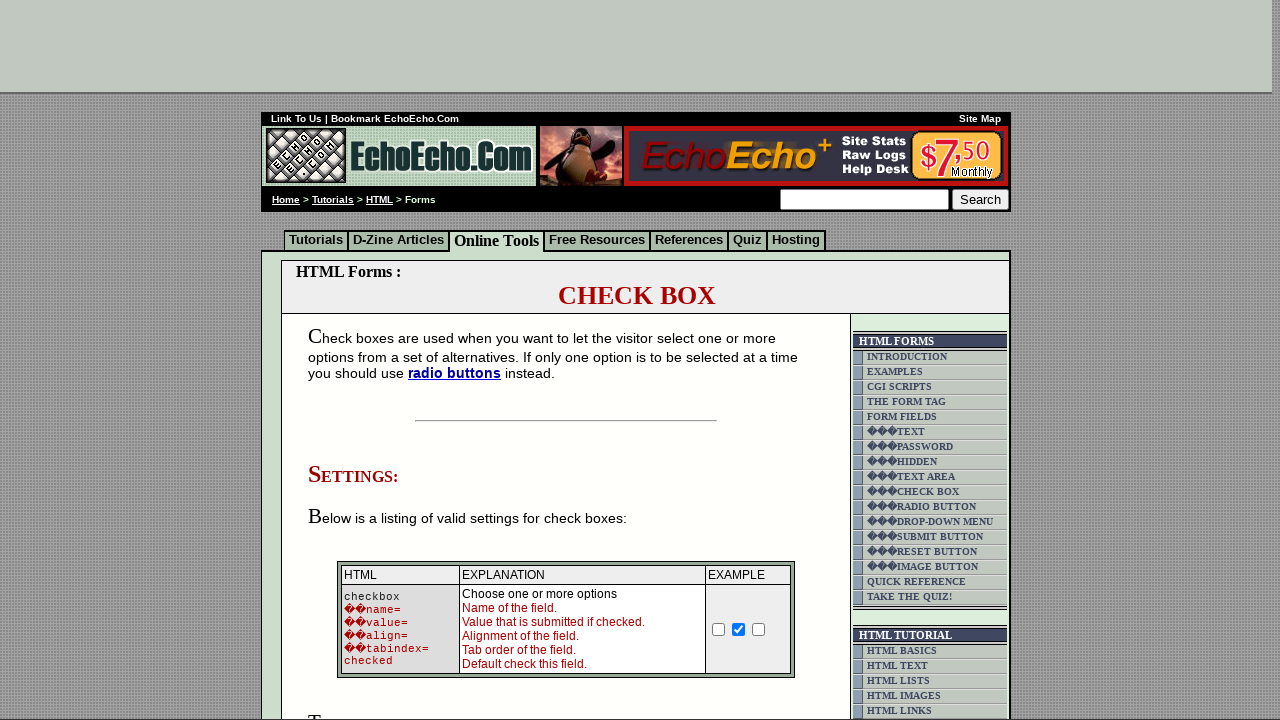

Located all checkbox/radio button elements in form
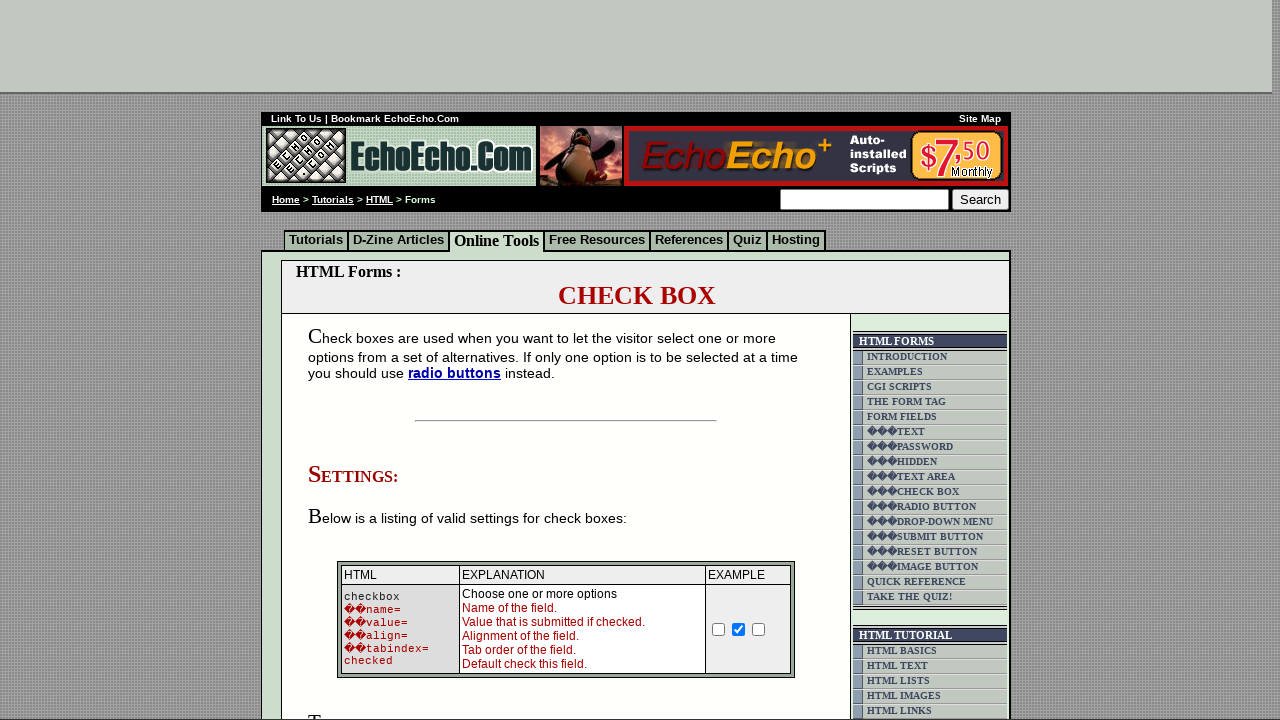

Checked state of second checkbox - it is selected
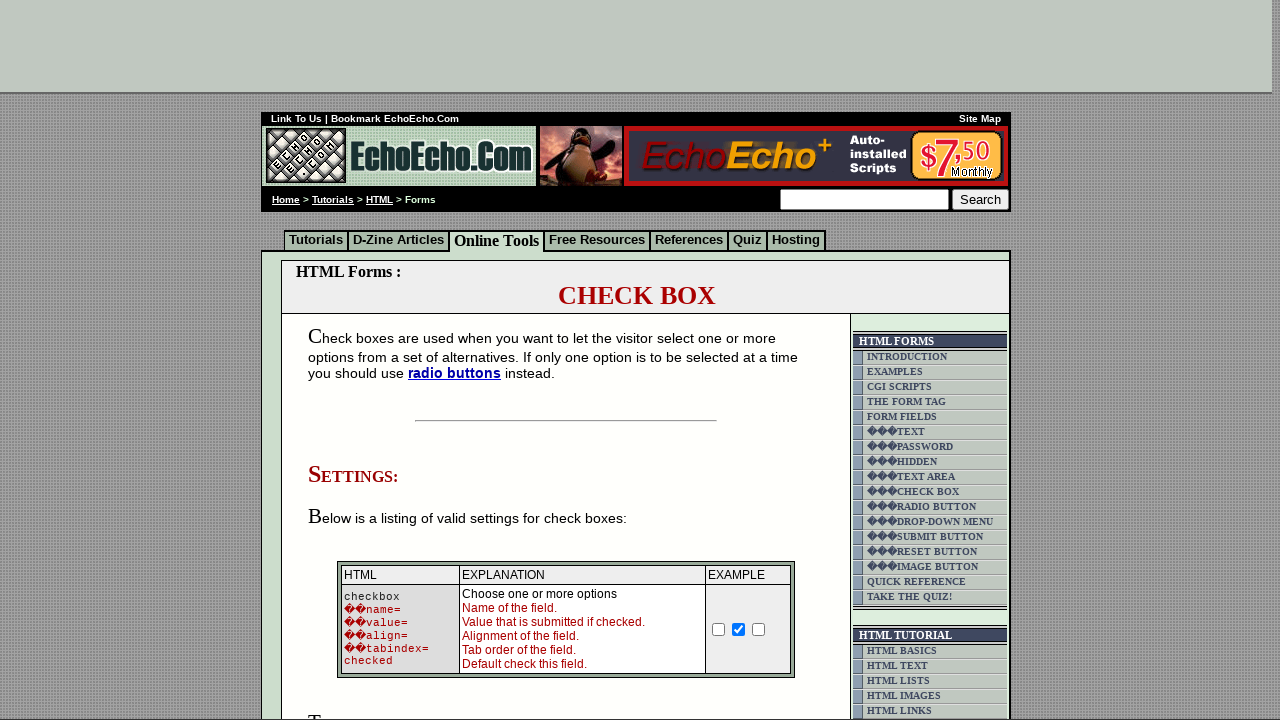

Clicked first checkbox at (719, 629) on td.table8 input >> nth=0
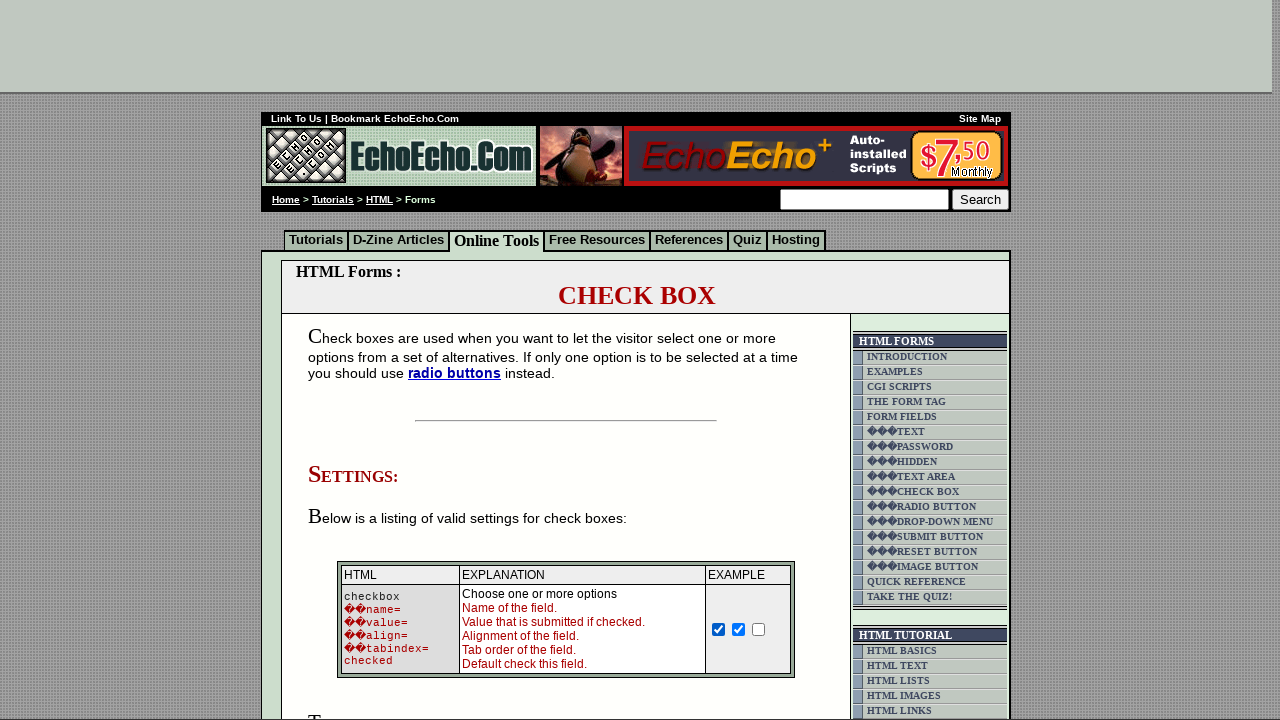

Clicked third checkbox at (759, 629) on td.table8 input >> nth=2
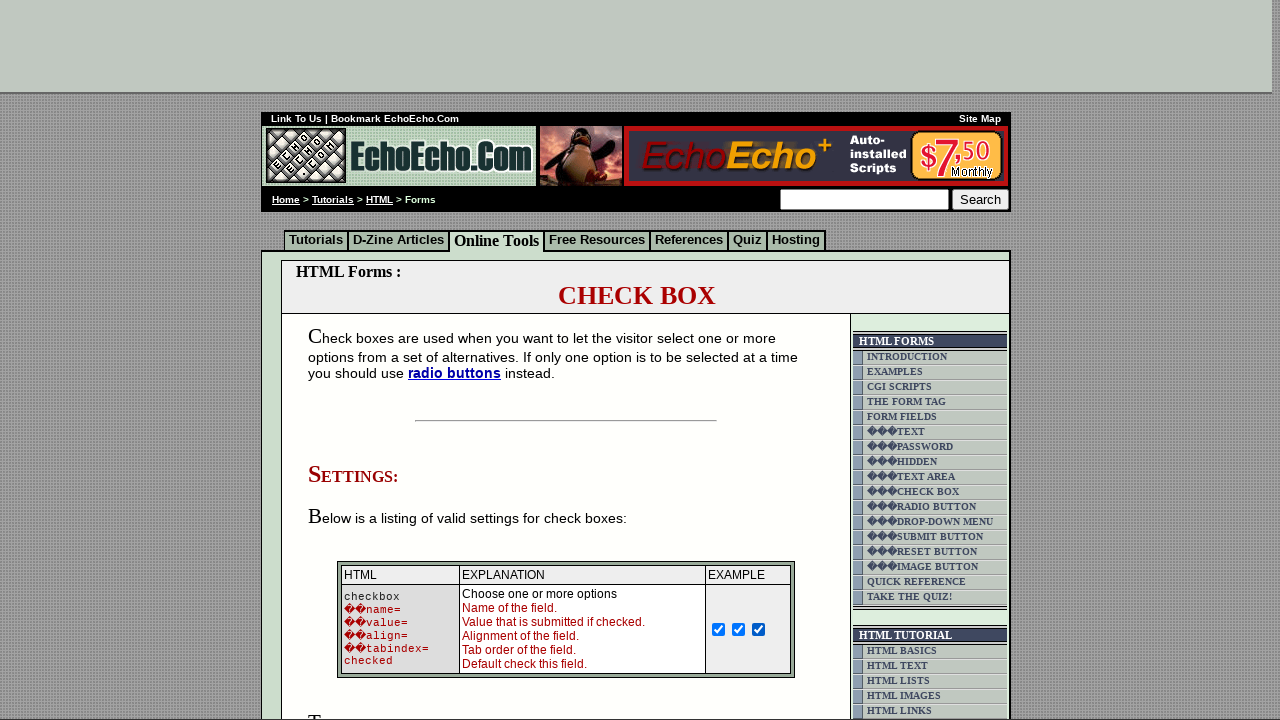

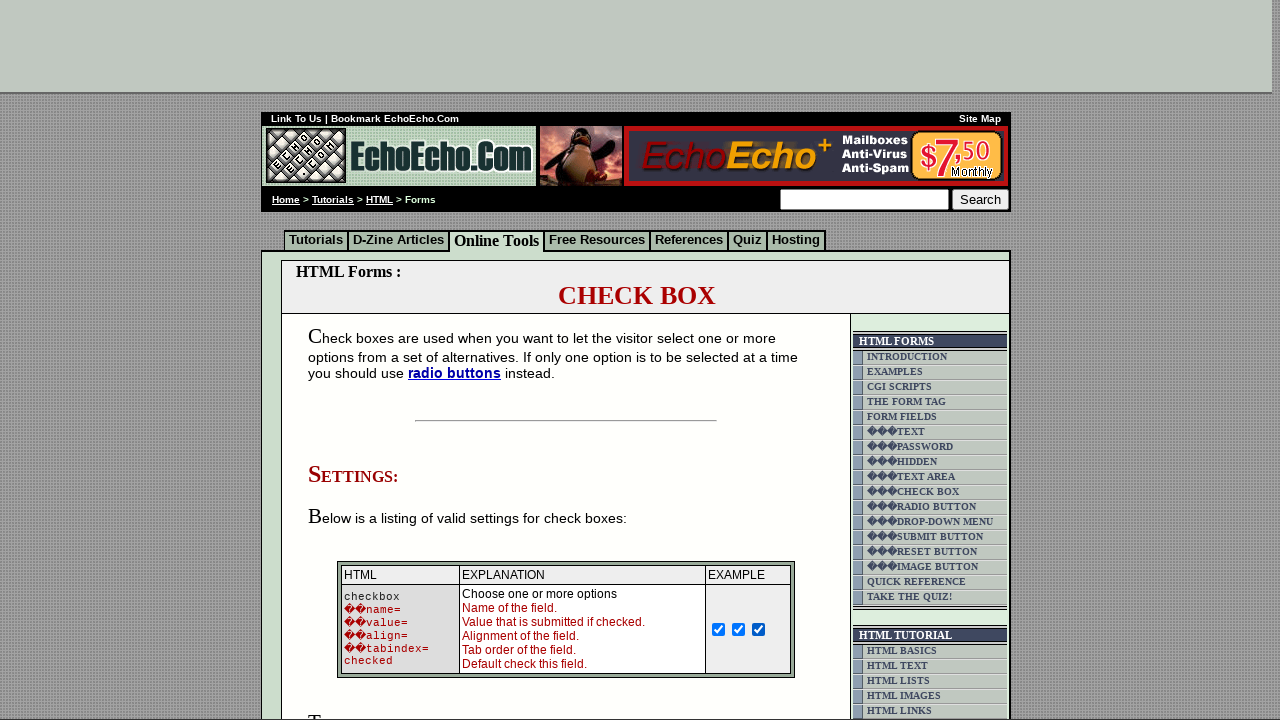